Fills out a bank registration form with personal information including name, title, gender, employment status, username, email and password

Starting URL: https://uibank.uipath.com/register-account

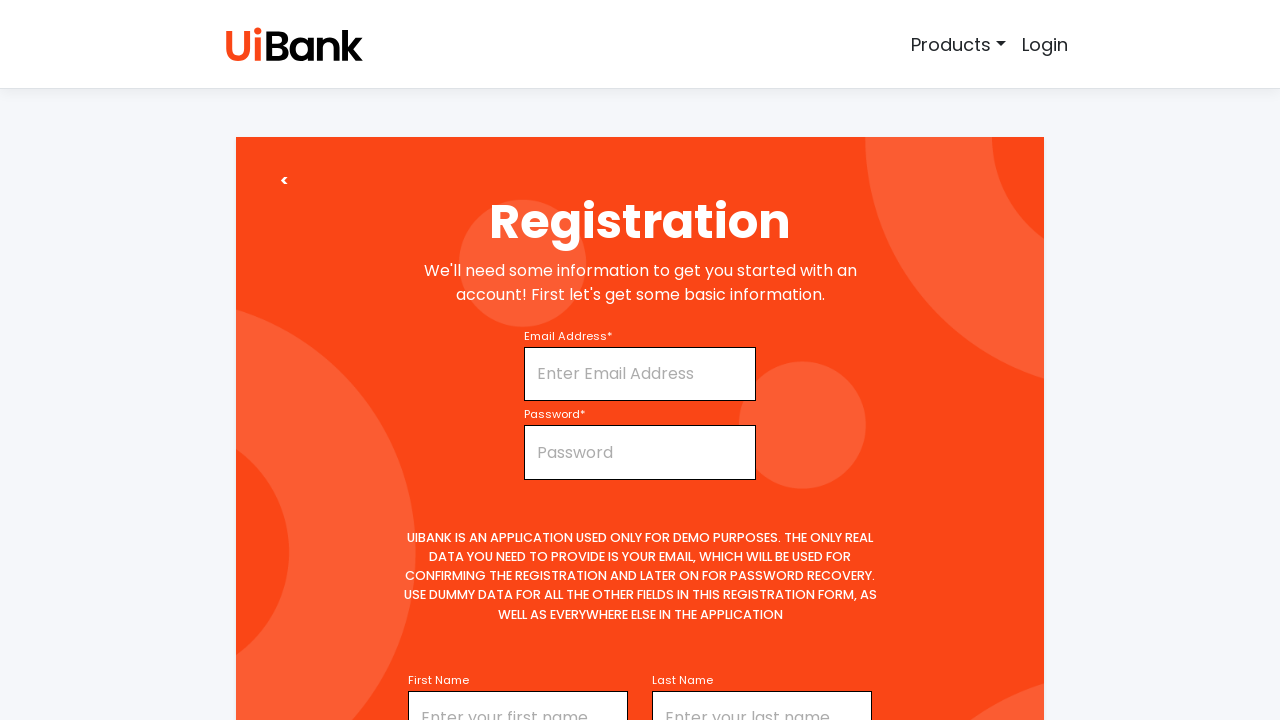

Filled first name field with 'Vijay' on input#firstName
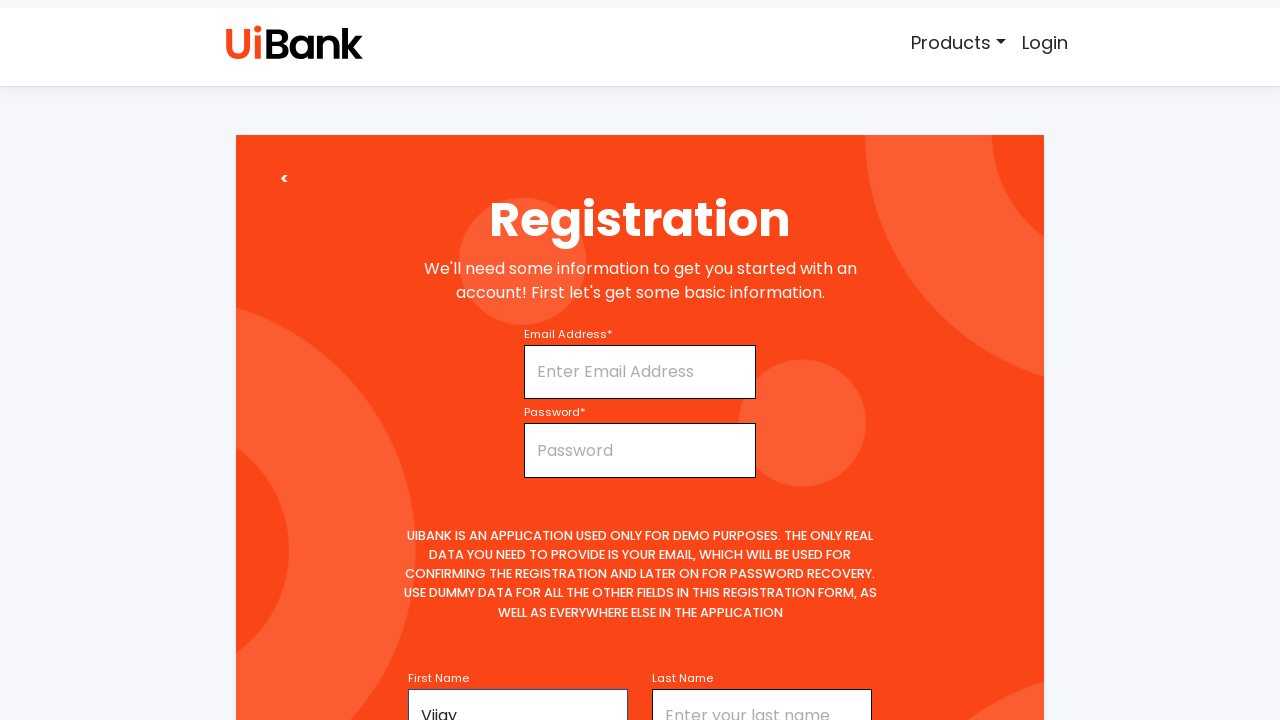

Selected 'Mr' from title dropdown on select#title
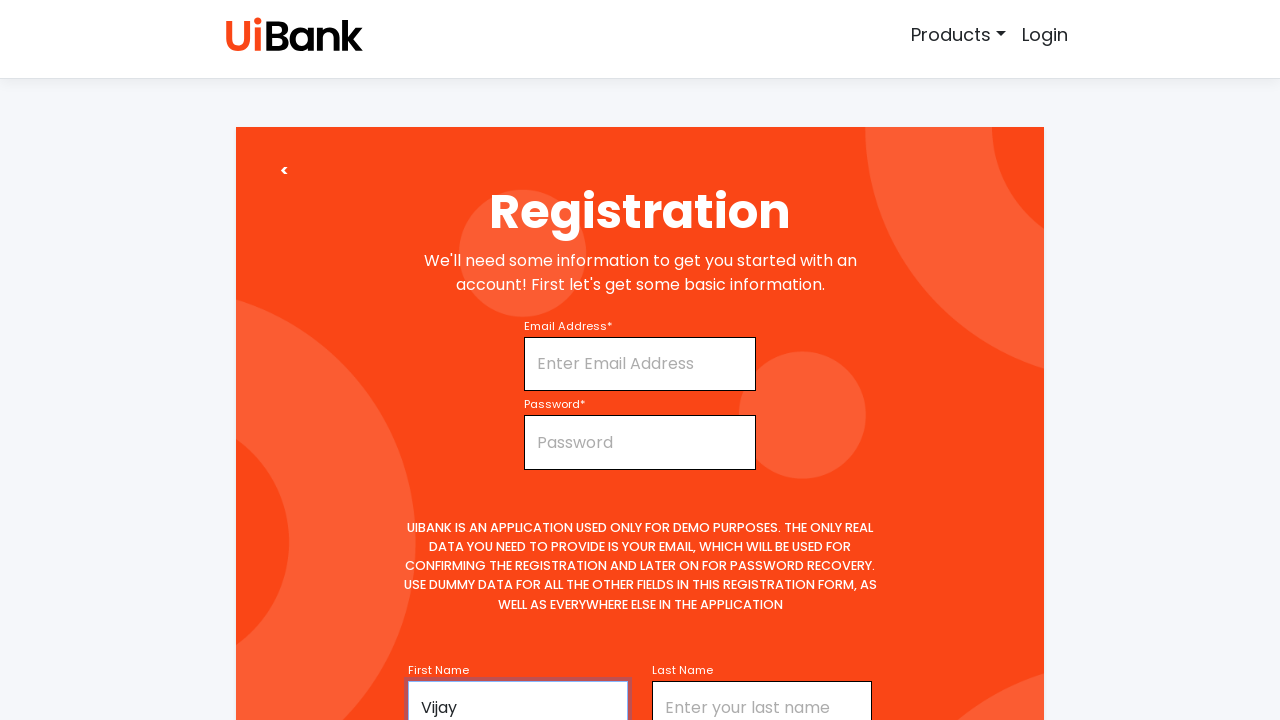

Filled middle name field with 'M' on input#middleName
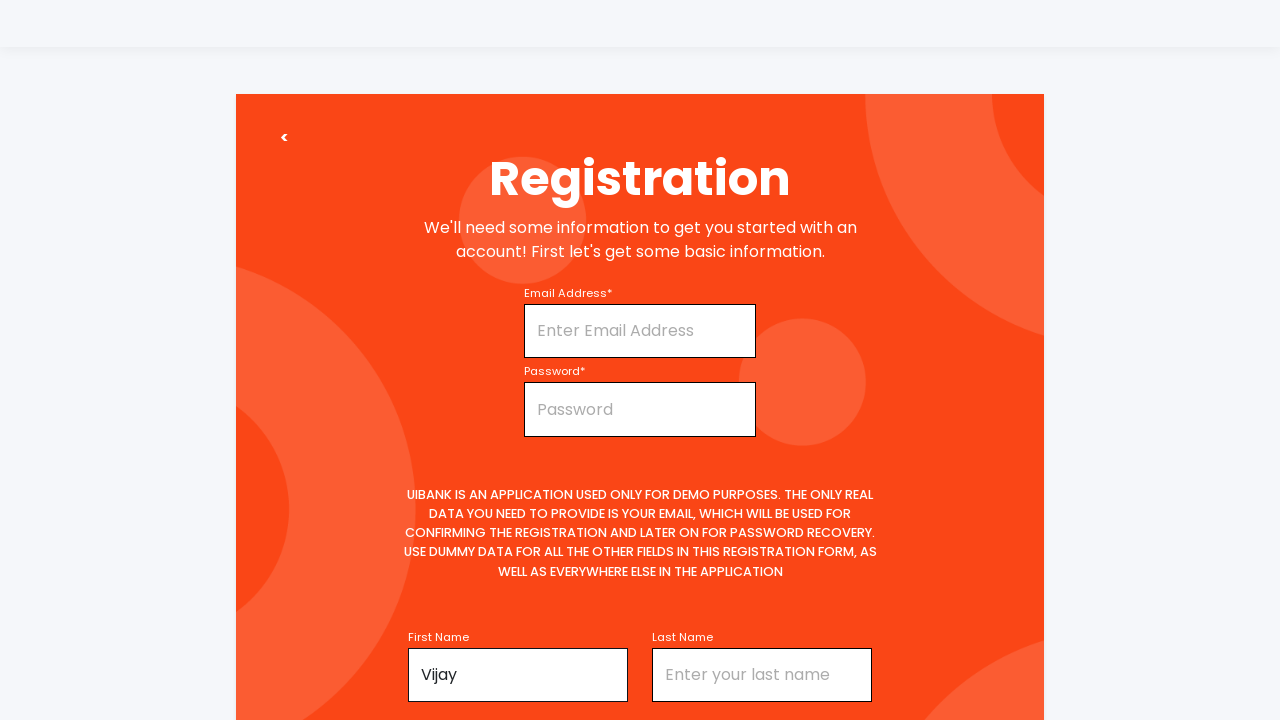

Filled last name field with 'Kumar' on input#lastName
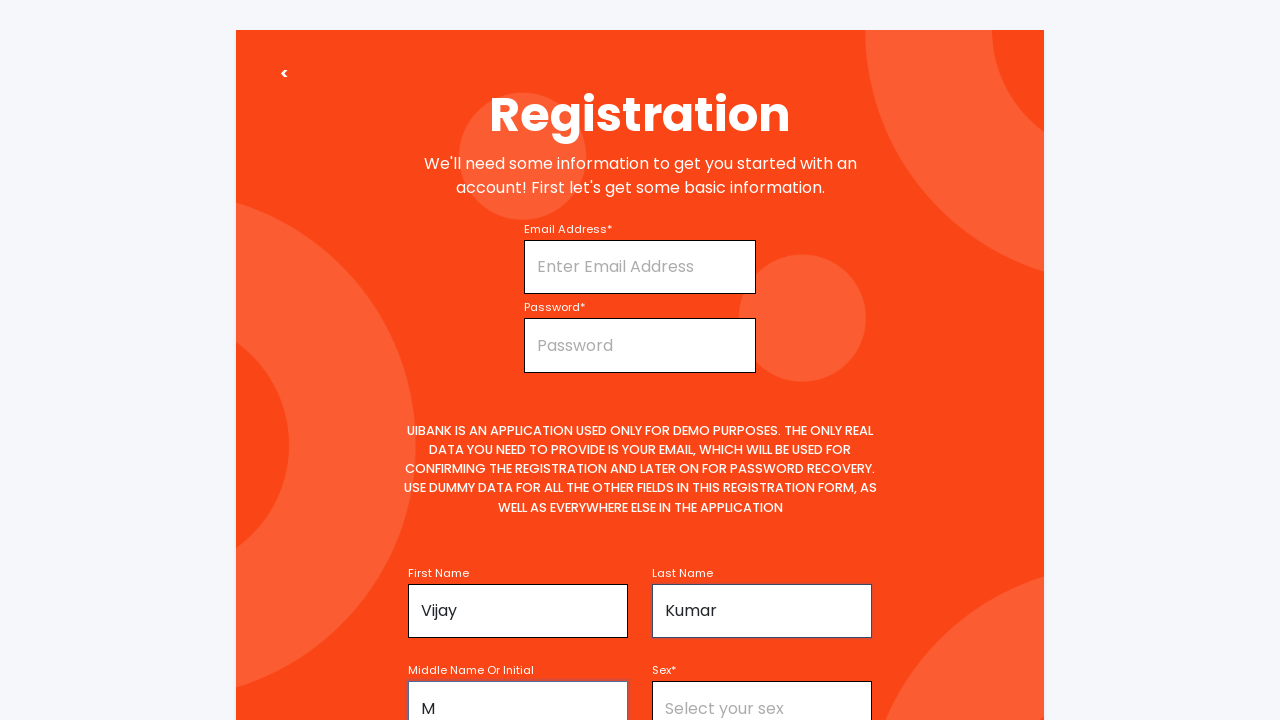

Selected 'Male' from gender dropdown on select#sex
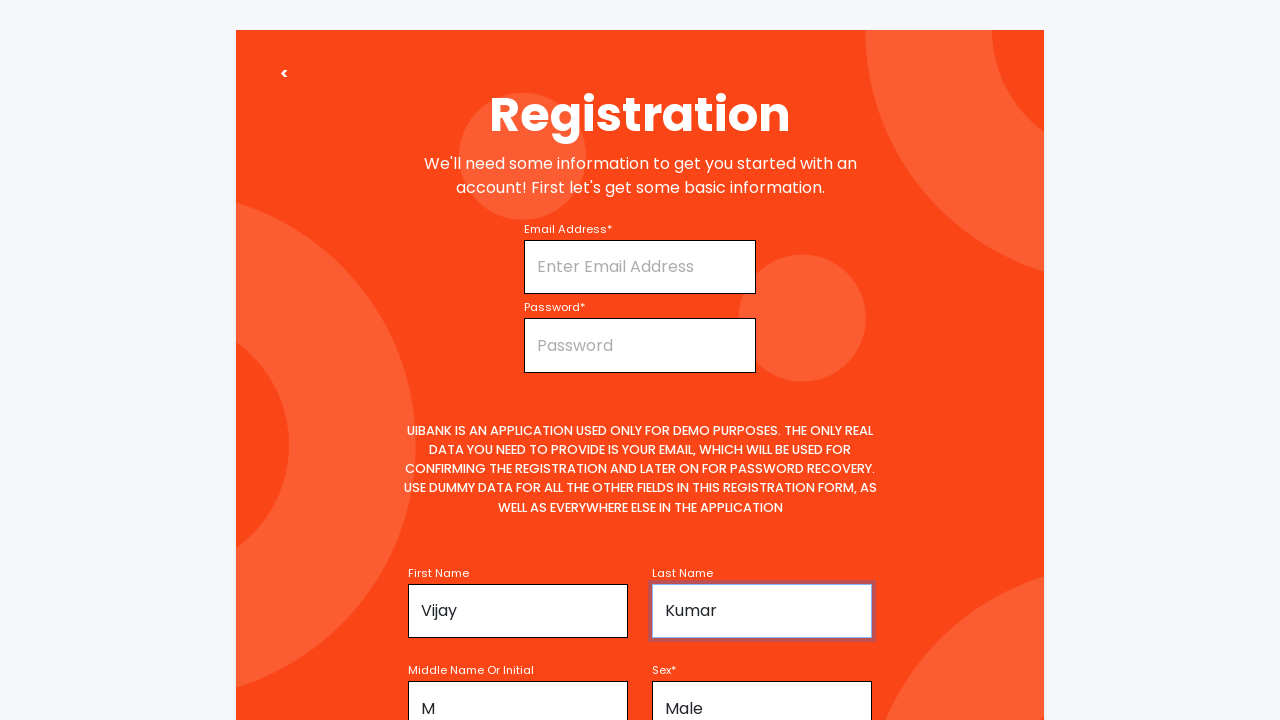

Selected 'Full-time' from employment status dropdown on select#employmentStatus
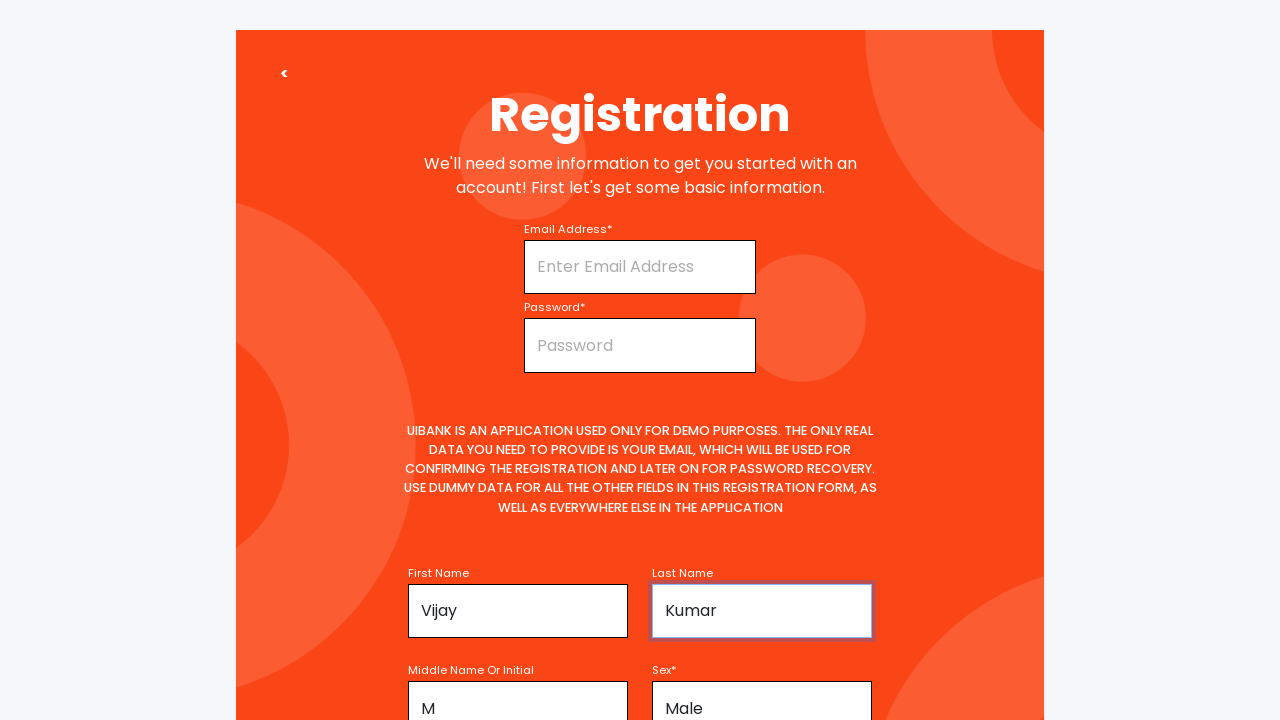

Filled username field with 'testuser456' on input#username
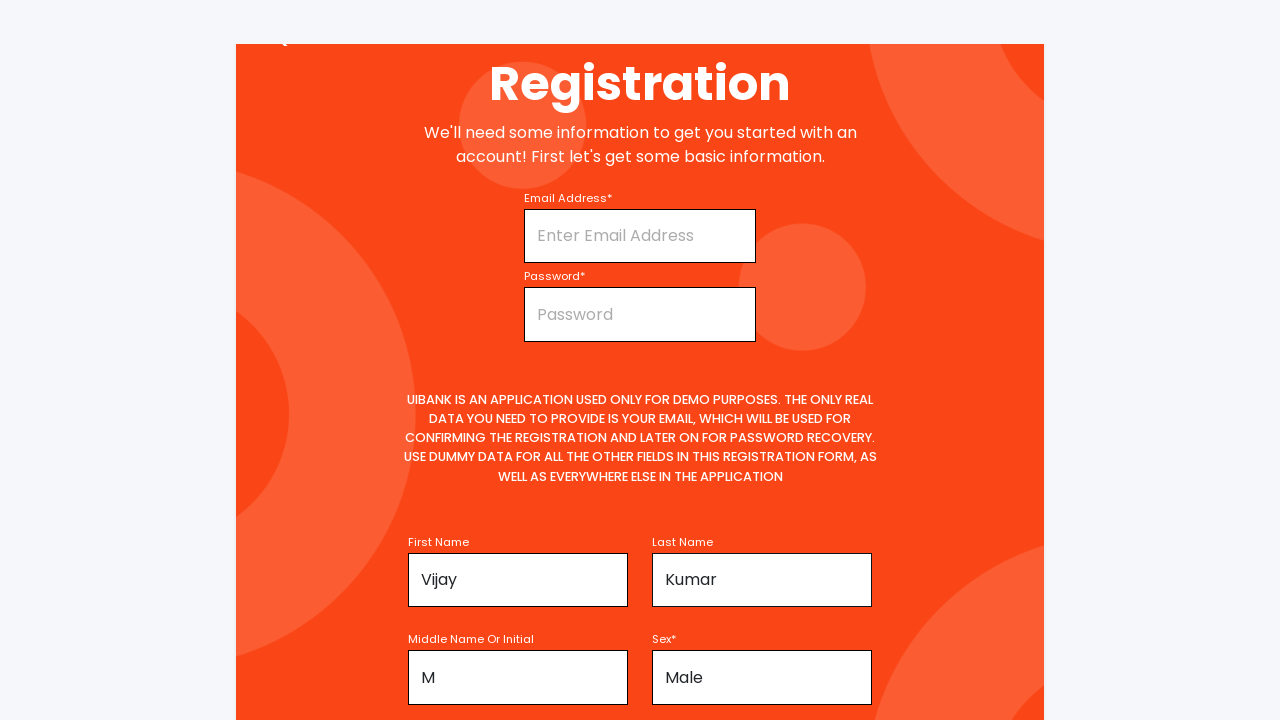

Filled email field with 'testuser456@example.com' on input#email
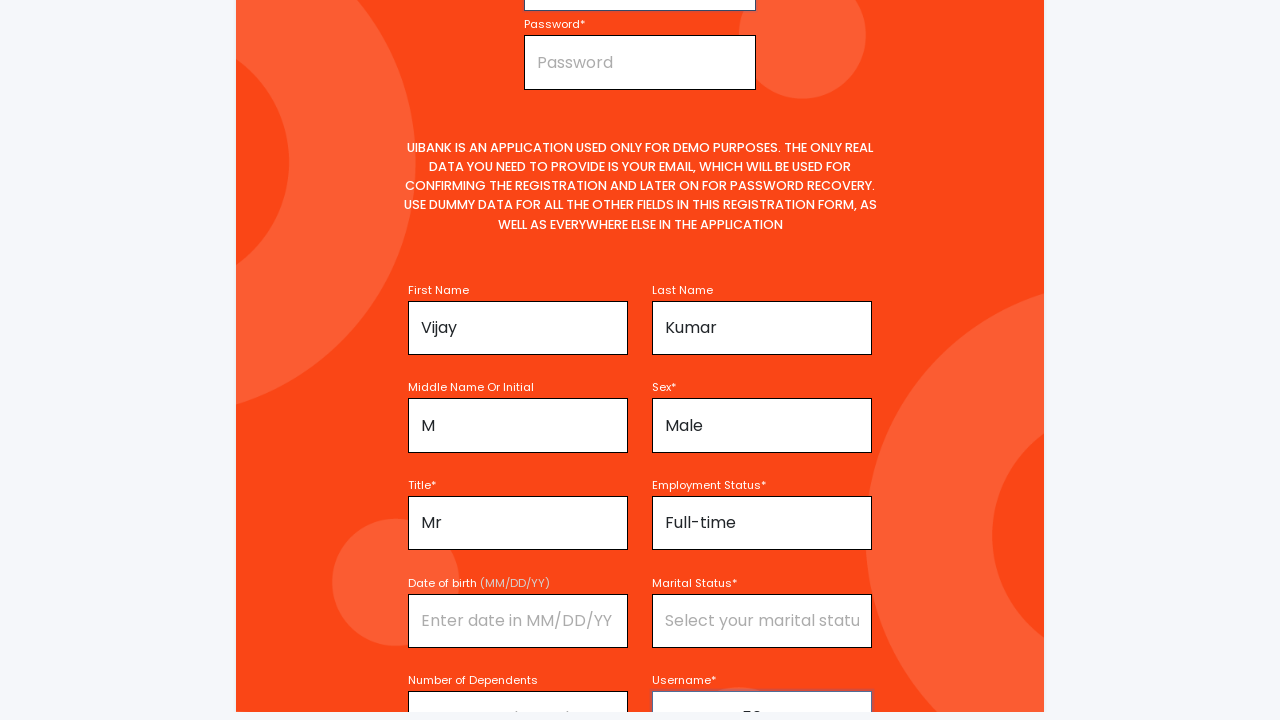

Filled password field with 'SecurePass123!' on input#password
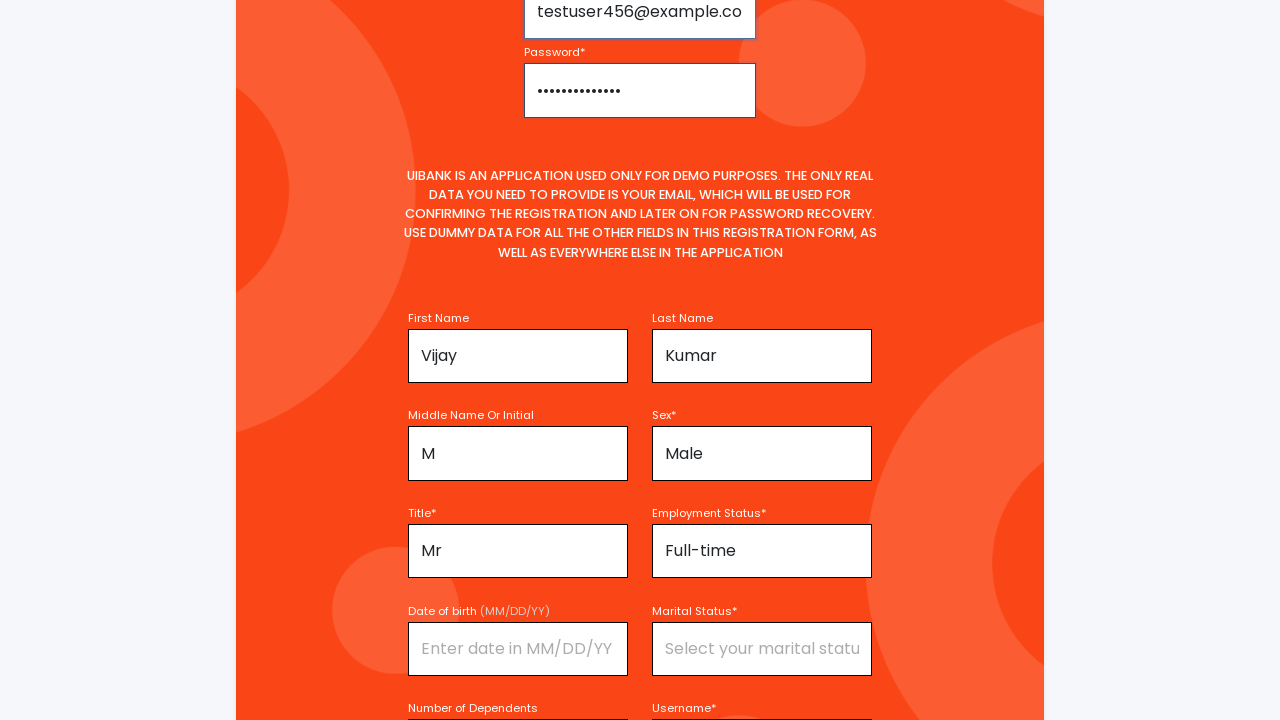

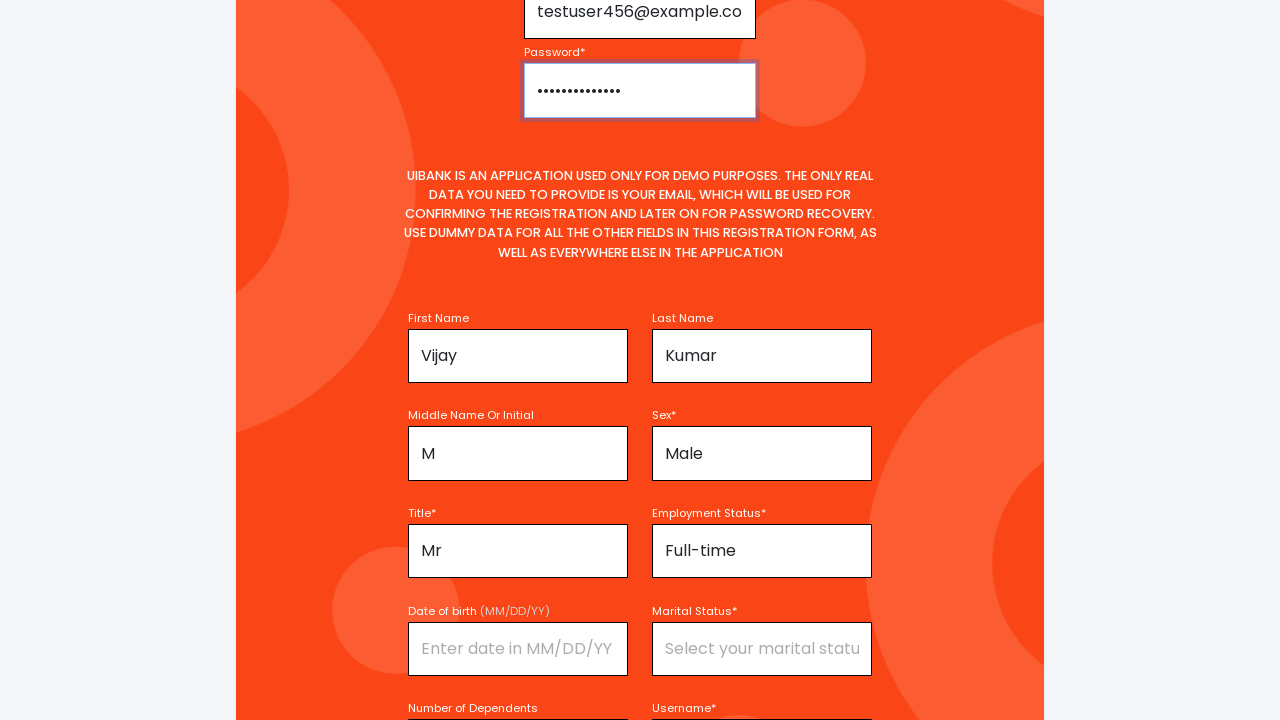